Solves a math problem by extracting a value from an element attribute, calculating the result, and submitting a form with checkboxes and radio buttons

Starting URL: http://suninjuly.github.io/get_attribute.html

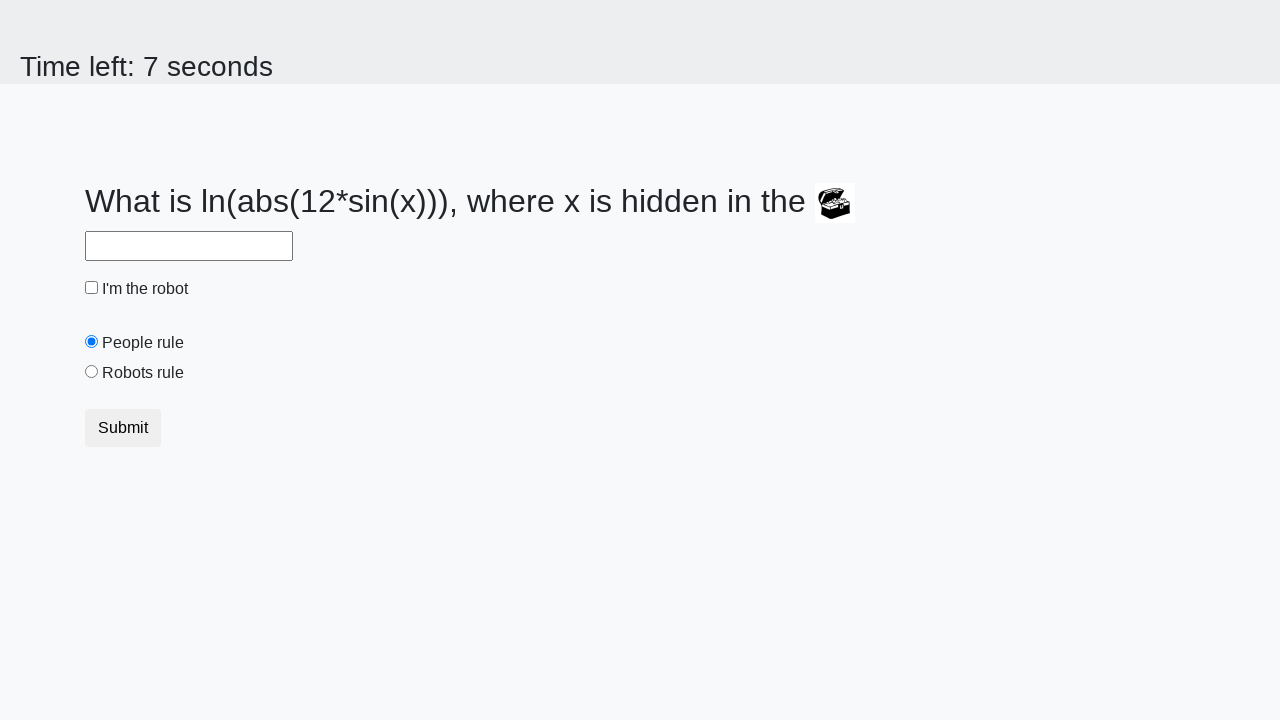

Extracted valuex attribute from treasure element
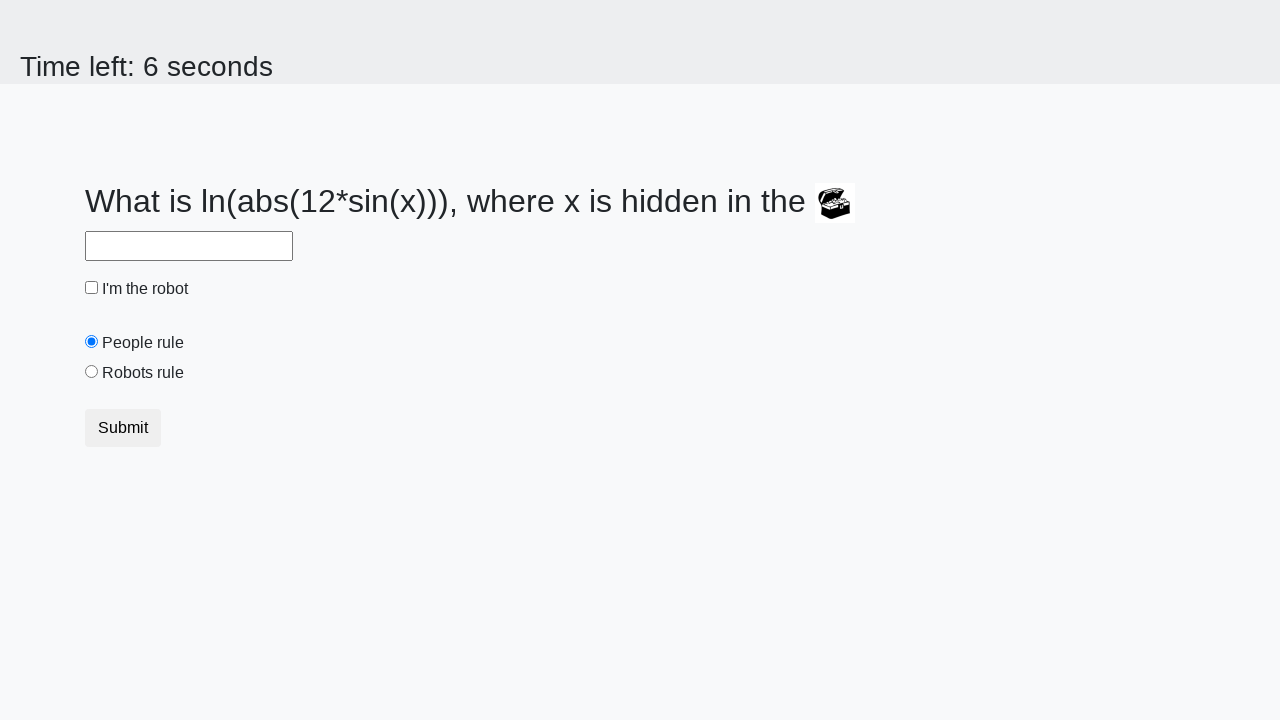

Calculated math result using extracted value
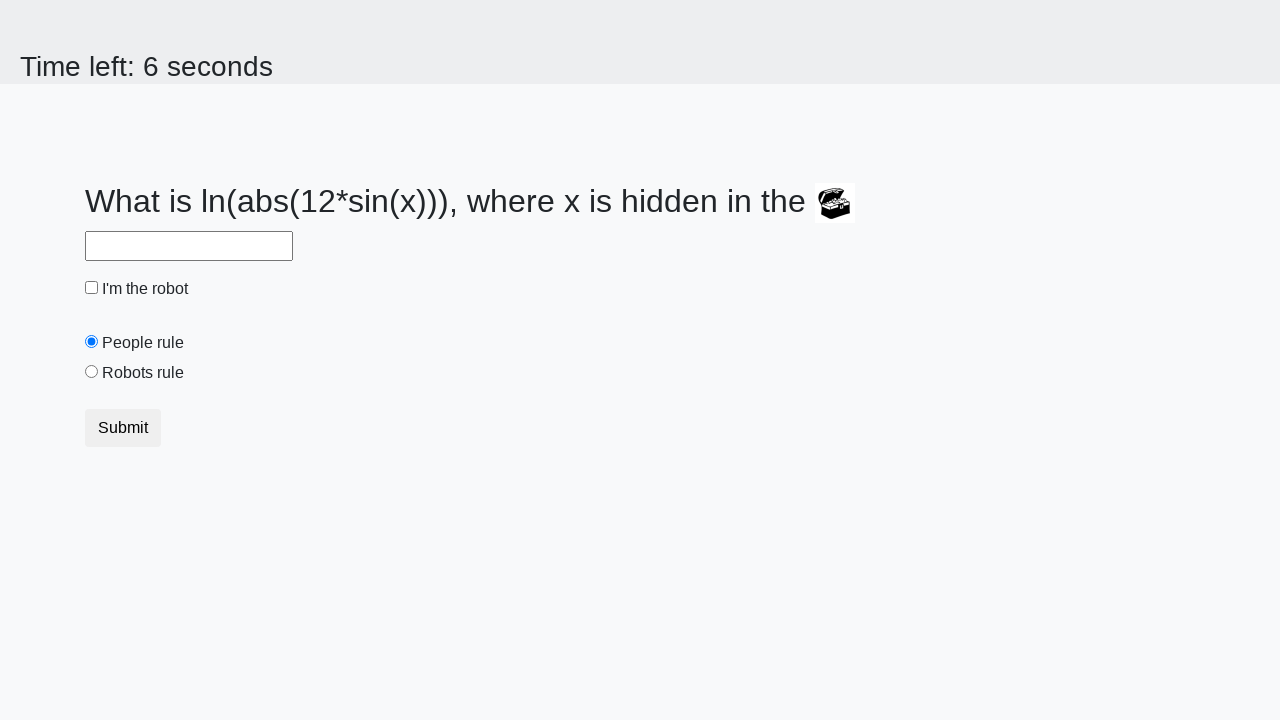

Filled answer field with calculated result on #answer
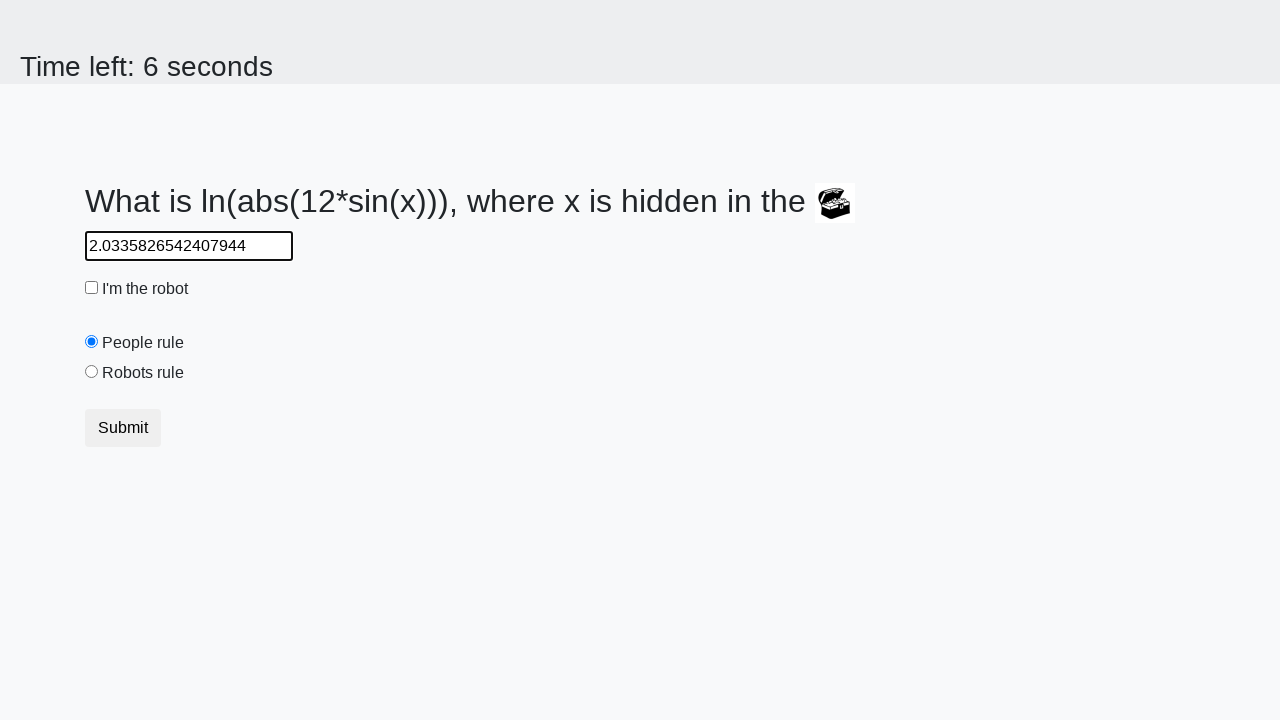

Clicked robot checkbox at (92, 288) on #robotCheckbox
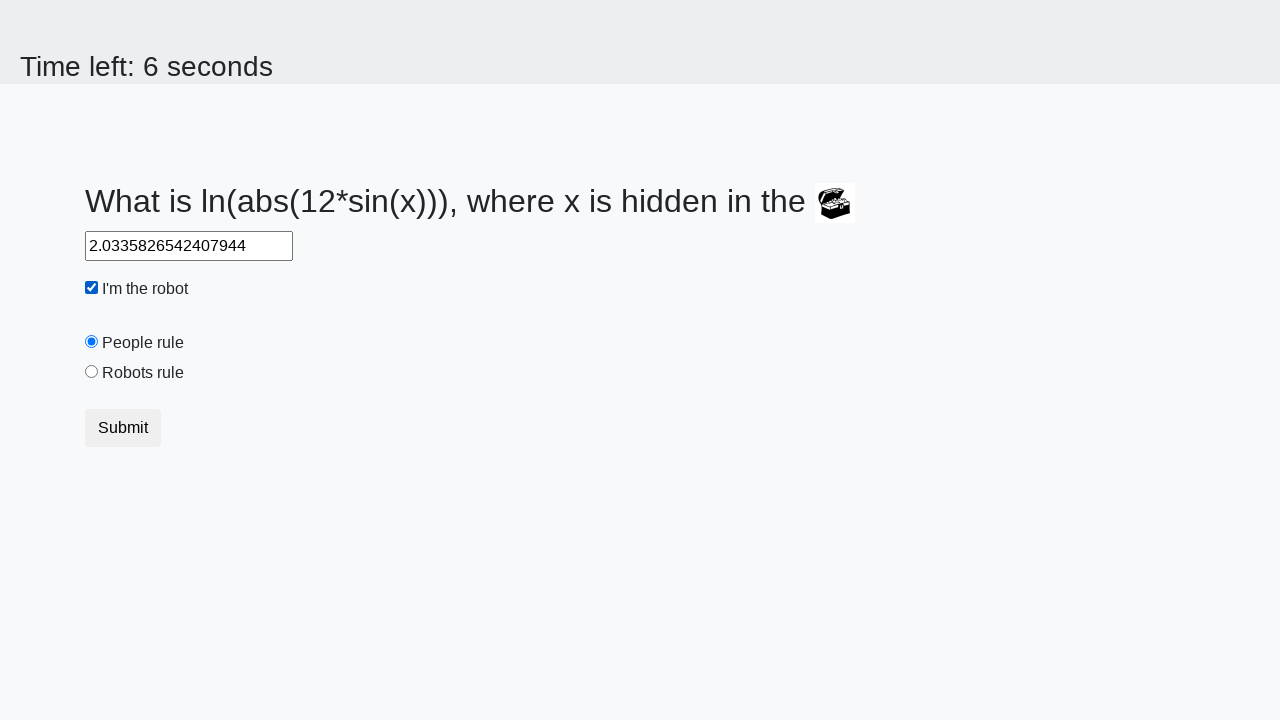

Clicked robots rule radio button at (92, 372) on #robotsRule
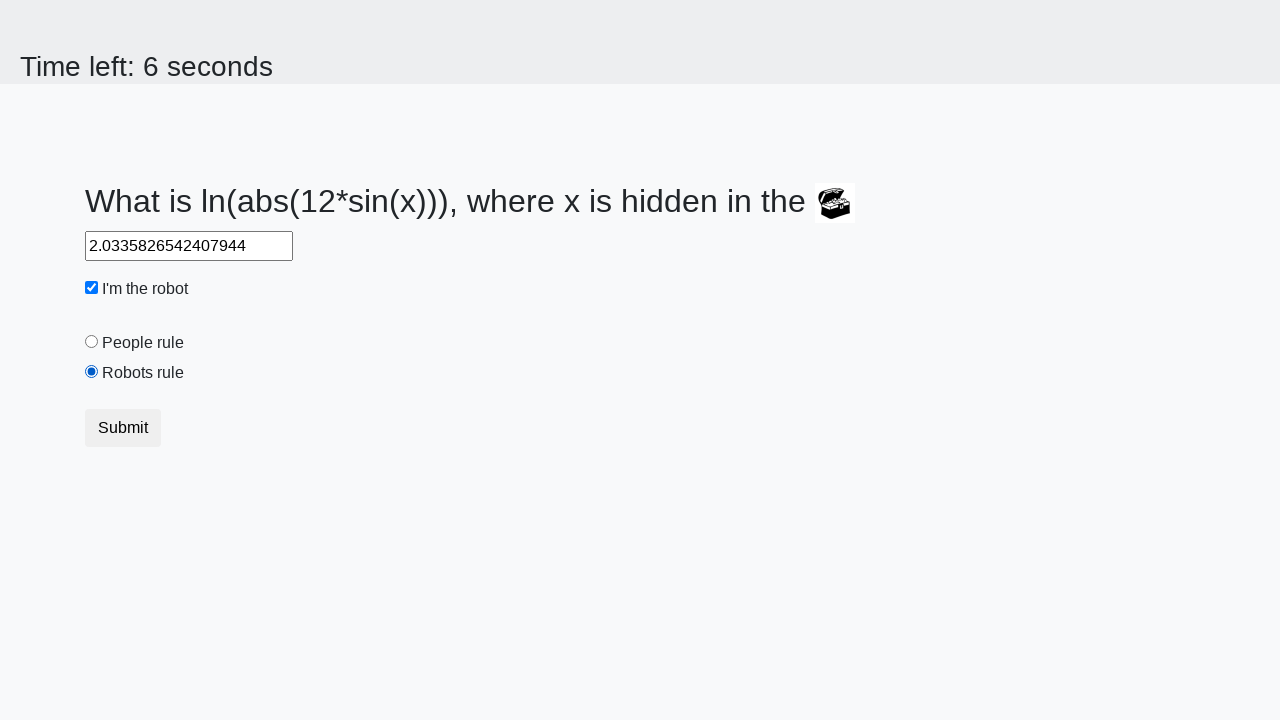

Submitted form by clicking submit button at (123, 428) on button.btn
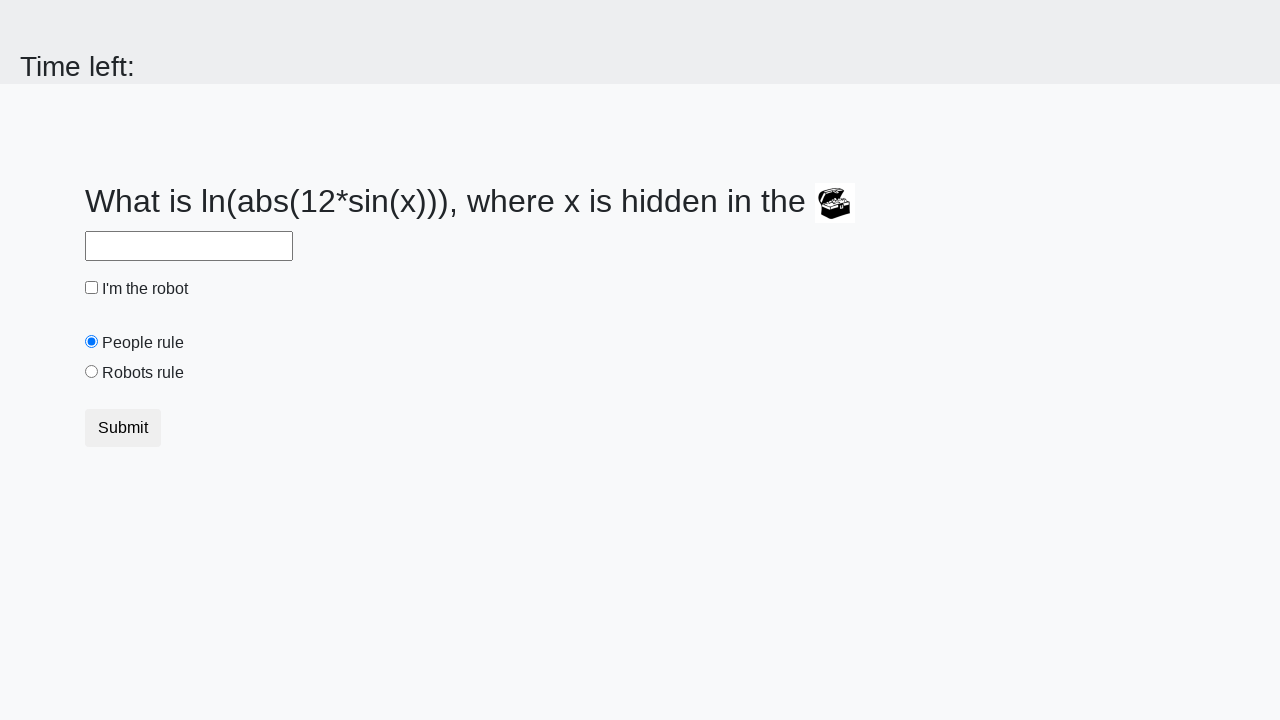

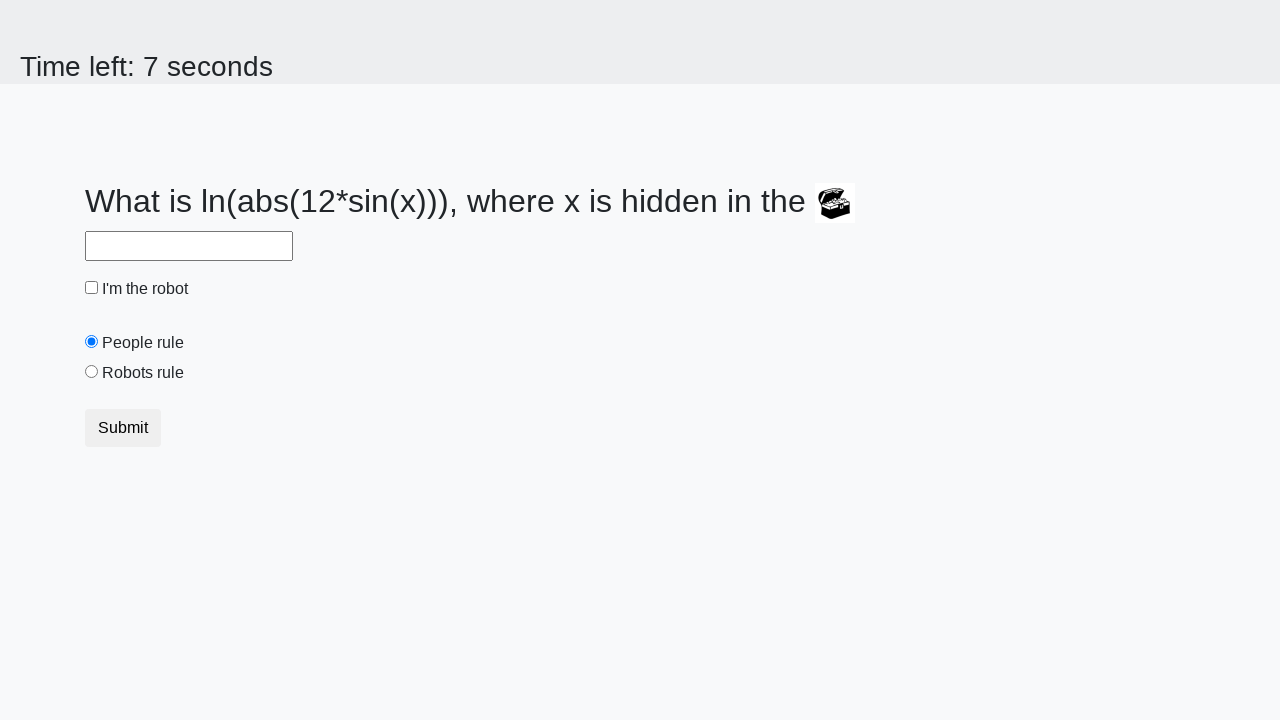